Tests the add-to-cart functionality on BrowserStack demo e-commerce site by adding a product to cart and verifying the cart displays the correct product

Starting URL: https://www.bstackdemo.com

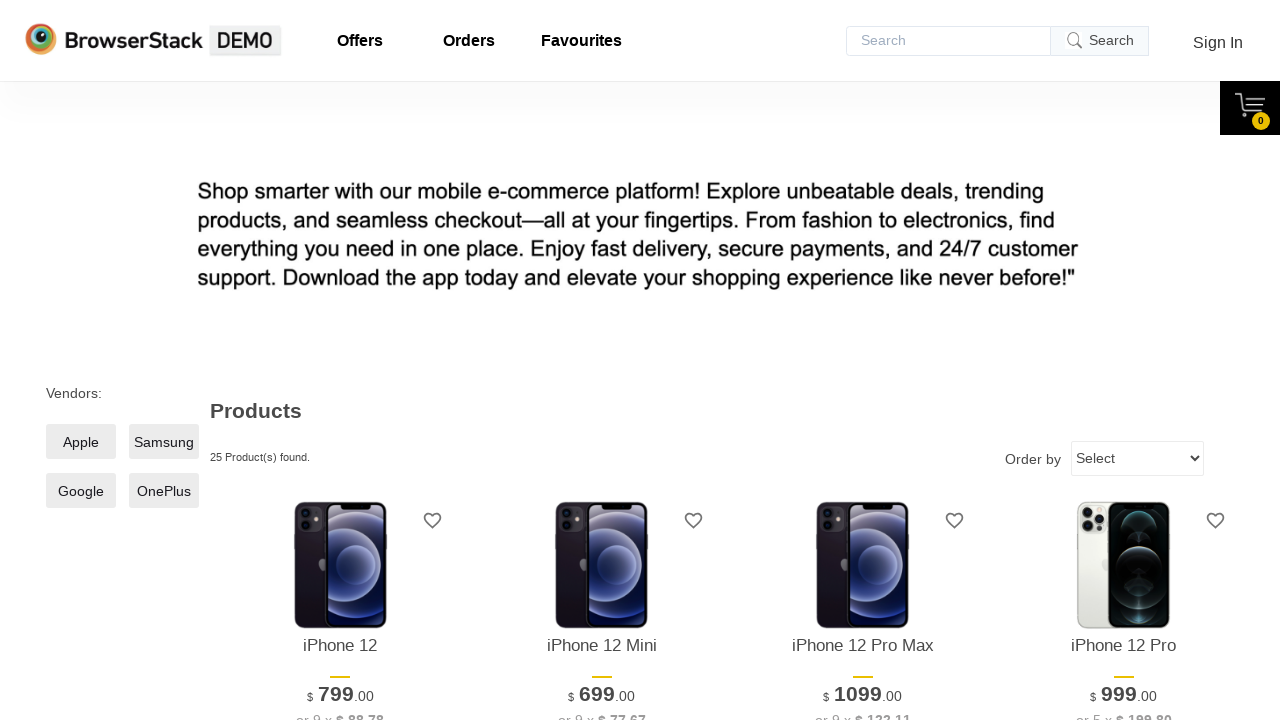

Verified page title contains 'StackDemo'
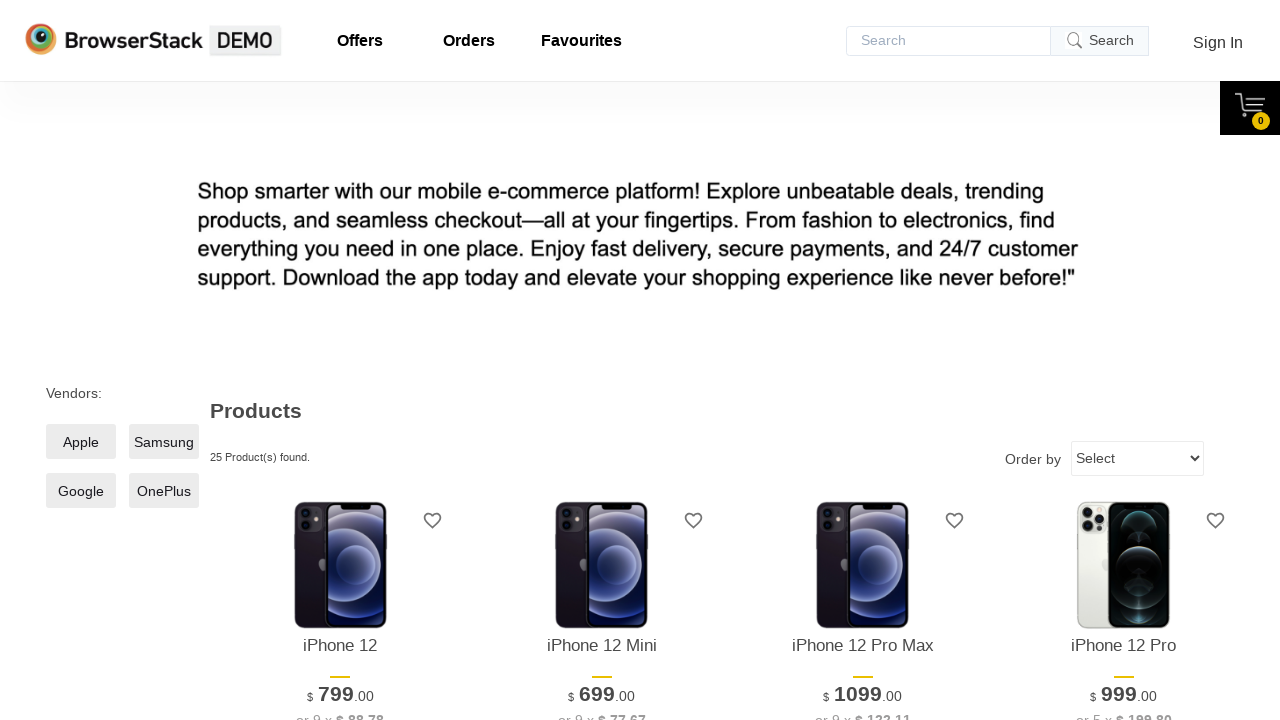

Retrieved product name from main page
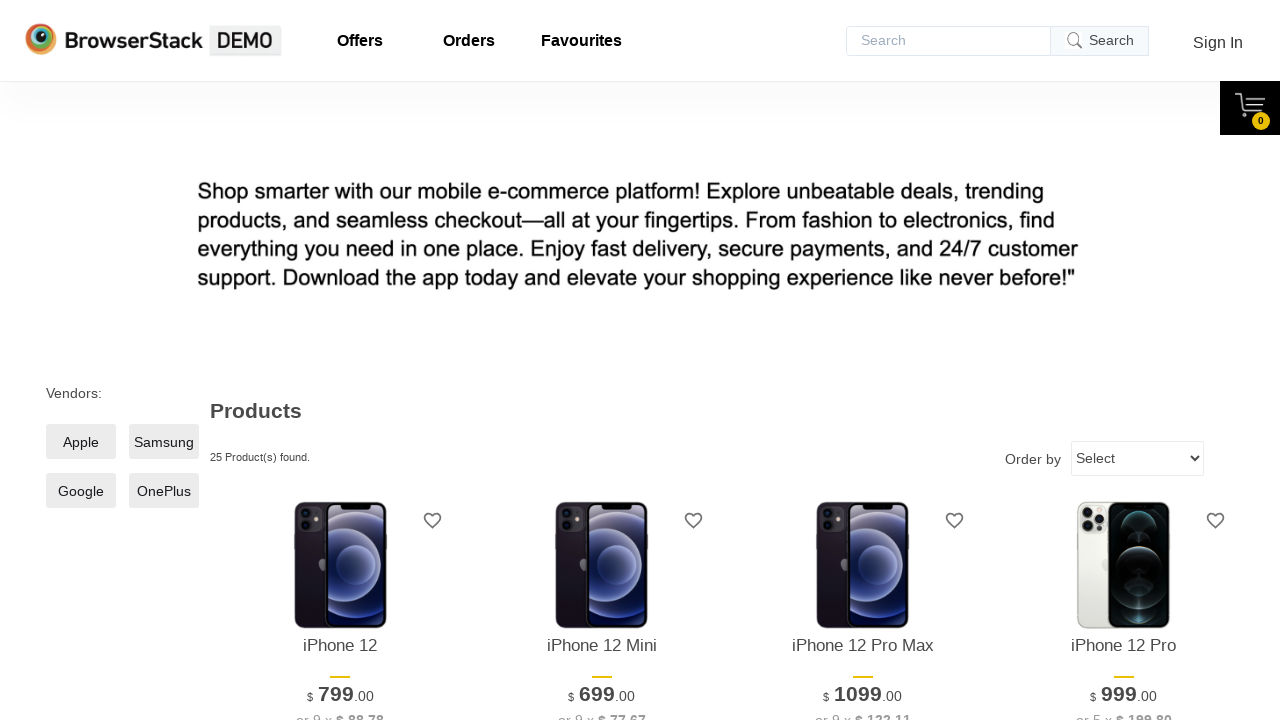

Clicked add to cart button for first product at (340, 361) on xpath=//*[@id='1']/div[4]
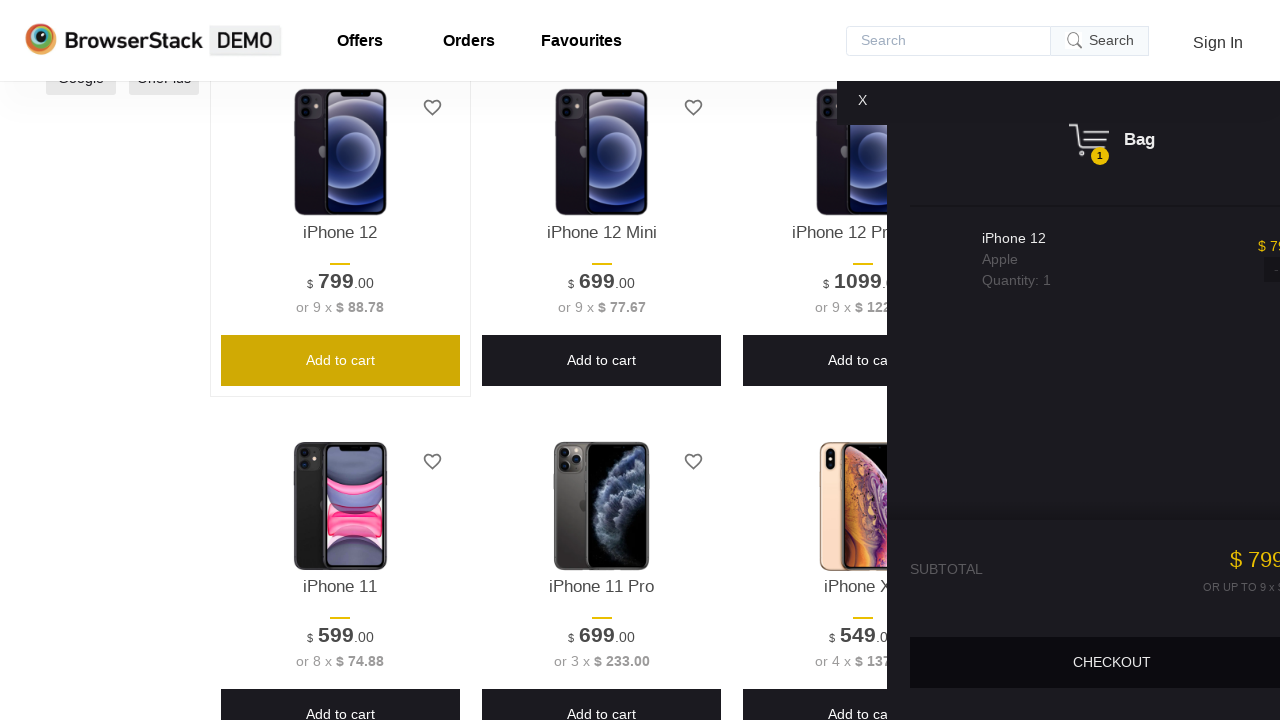

Cart content element loaded
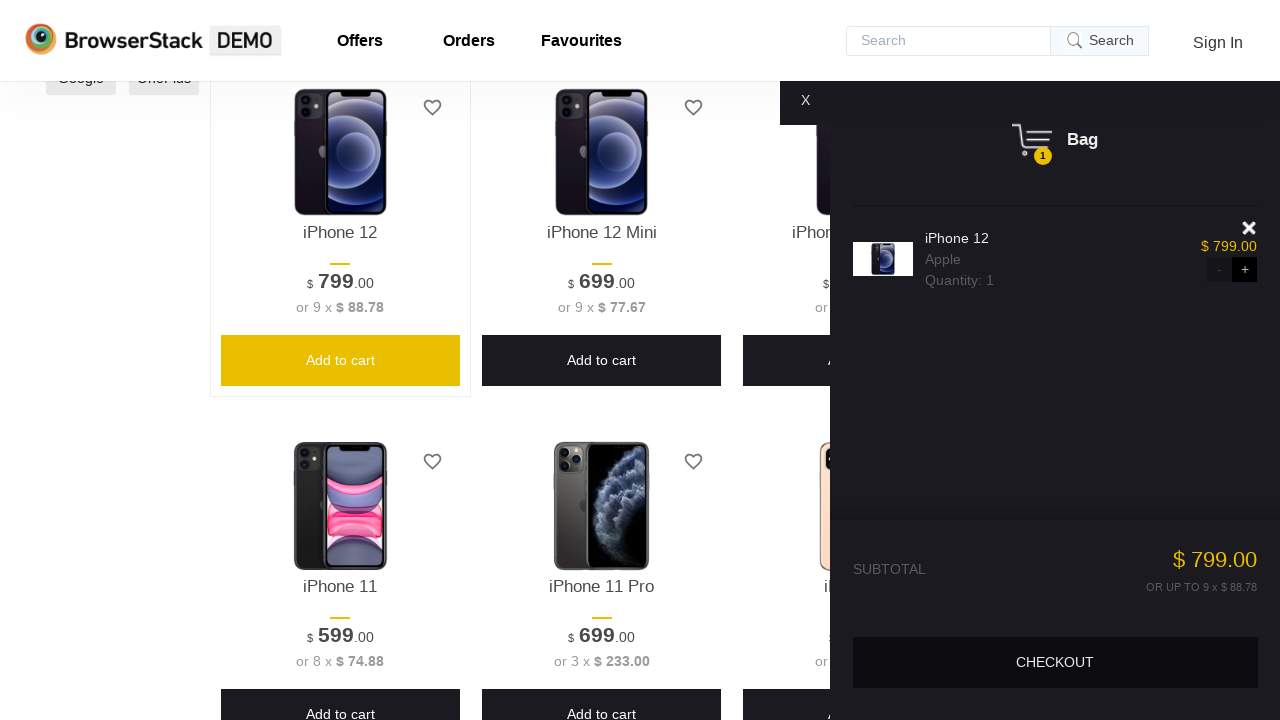

Verified cart is visible
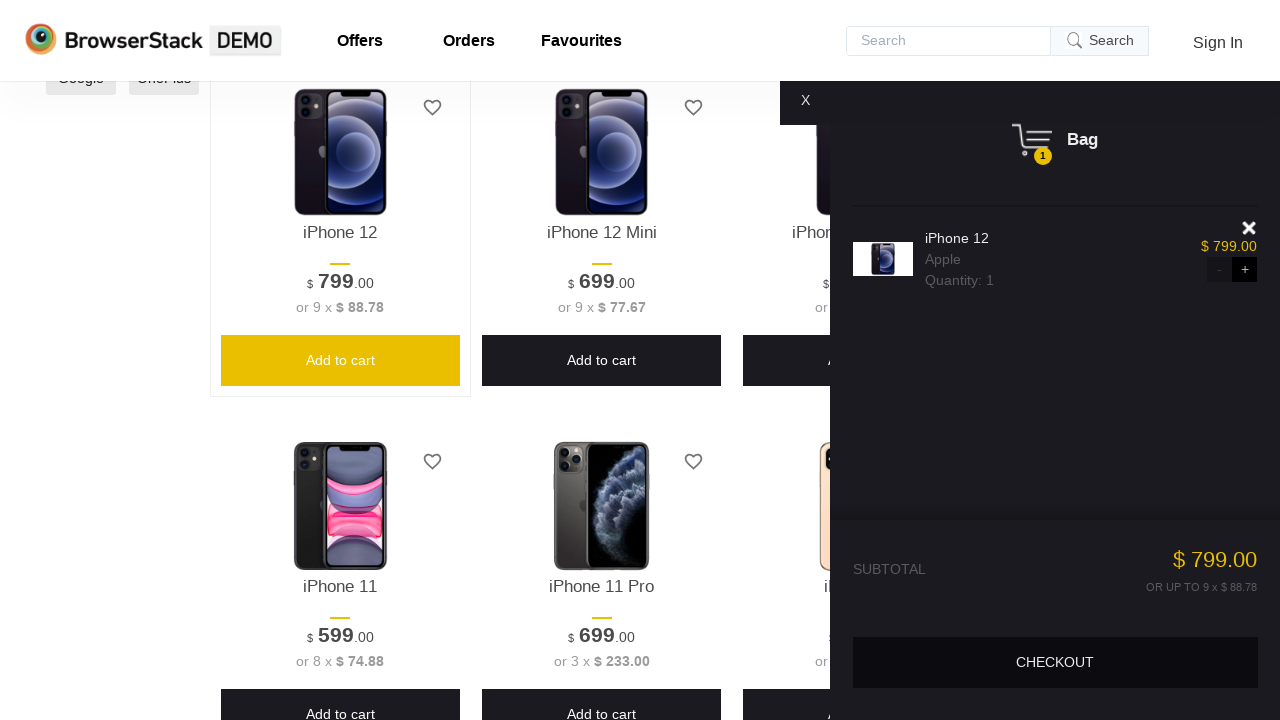

Retrieved product name from cart
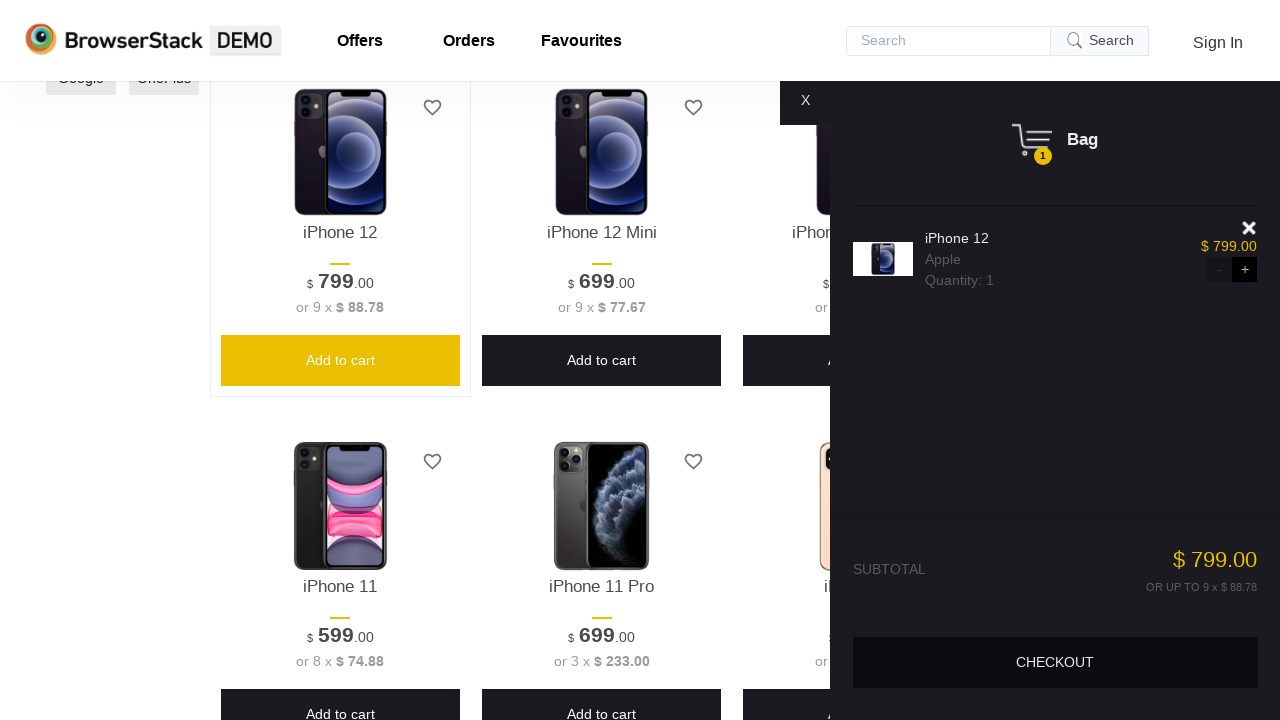

Verified product in cart matches product from main page
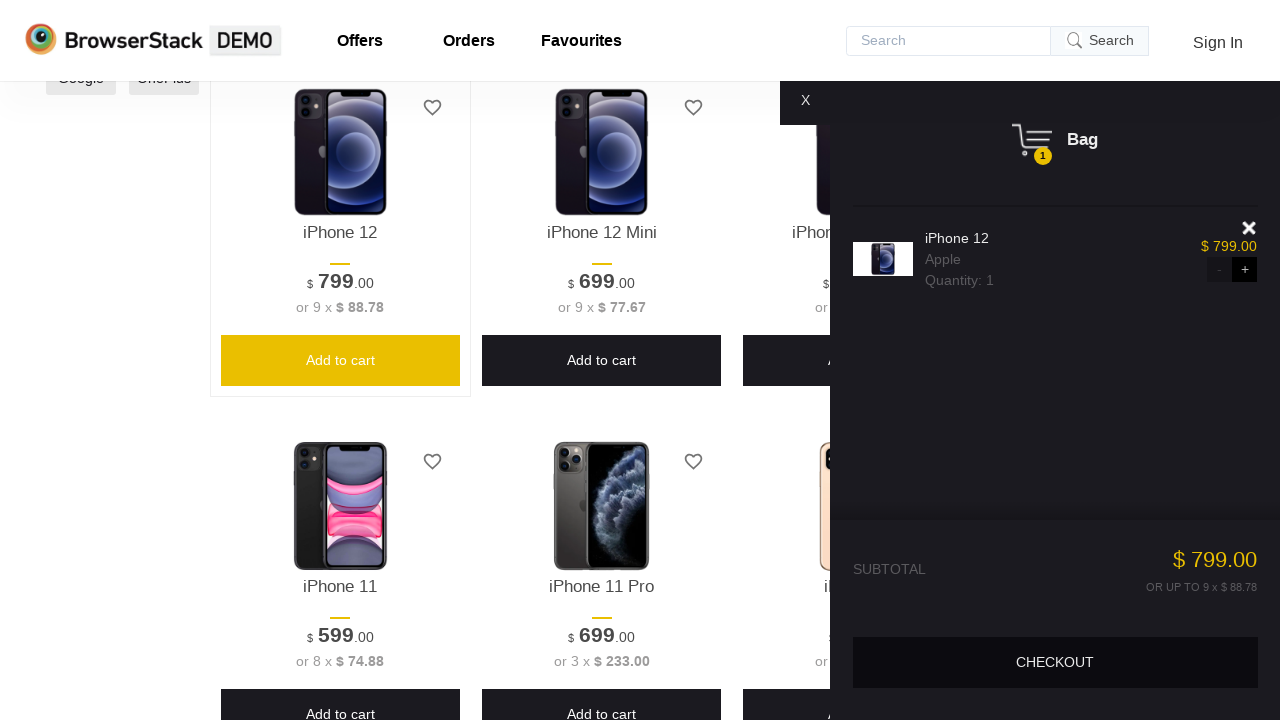

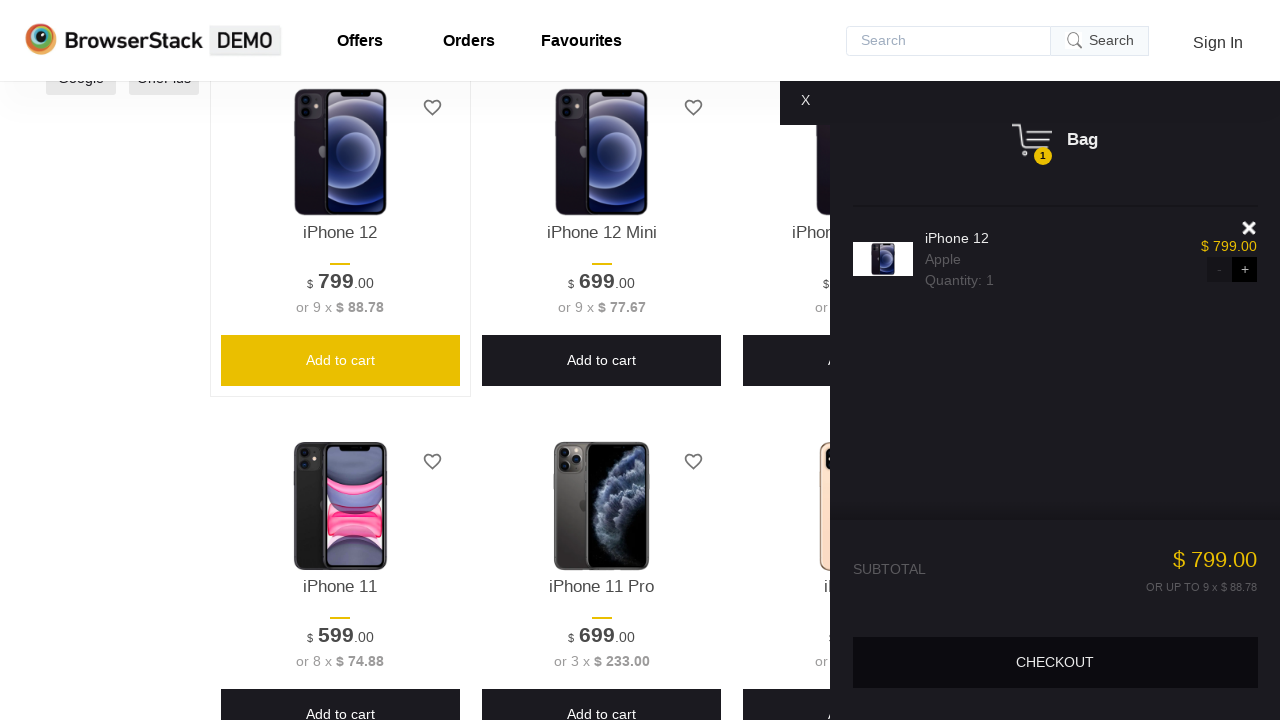